Tests various input field interactions on a form page including text input, clearing fields, checking enabled state, and keyboard navigation

Starting URL: https://www.leafground.com/input.xhtml

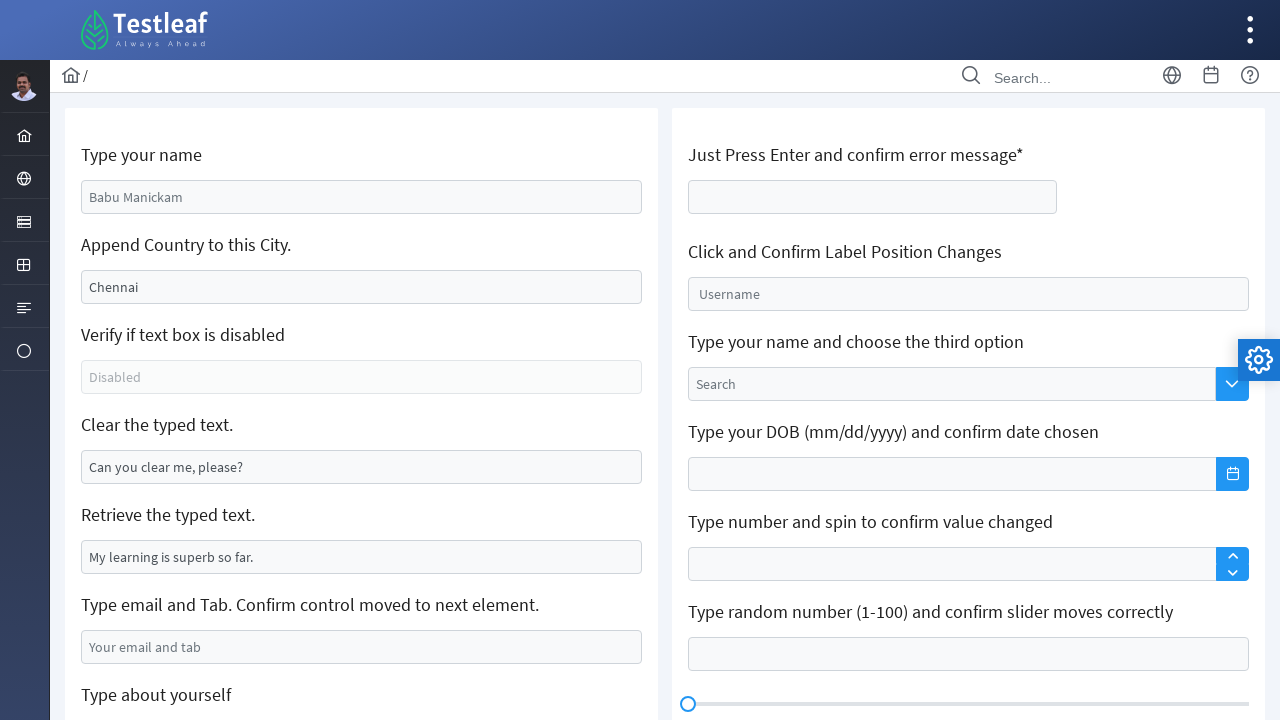

Filled name field with 'Dalia' on #j_idt88\:name
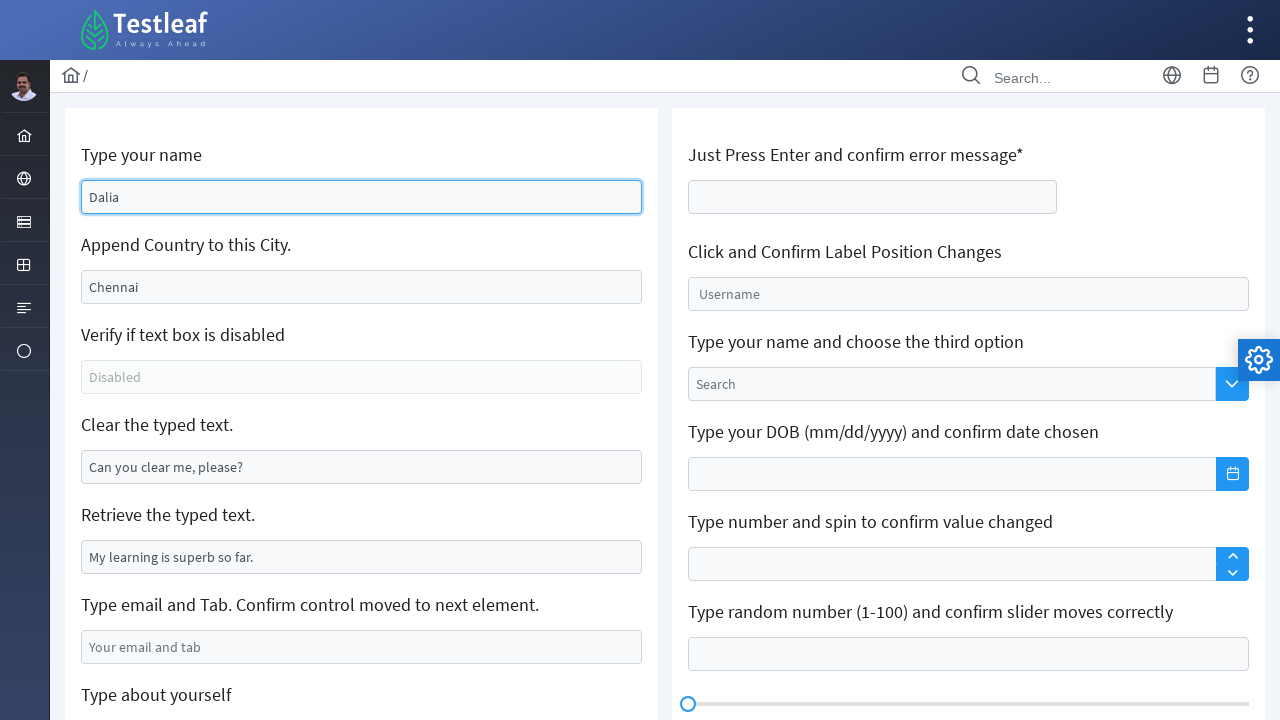

Filled country field with 'India' on #j_idt88\:j_idt91
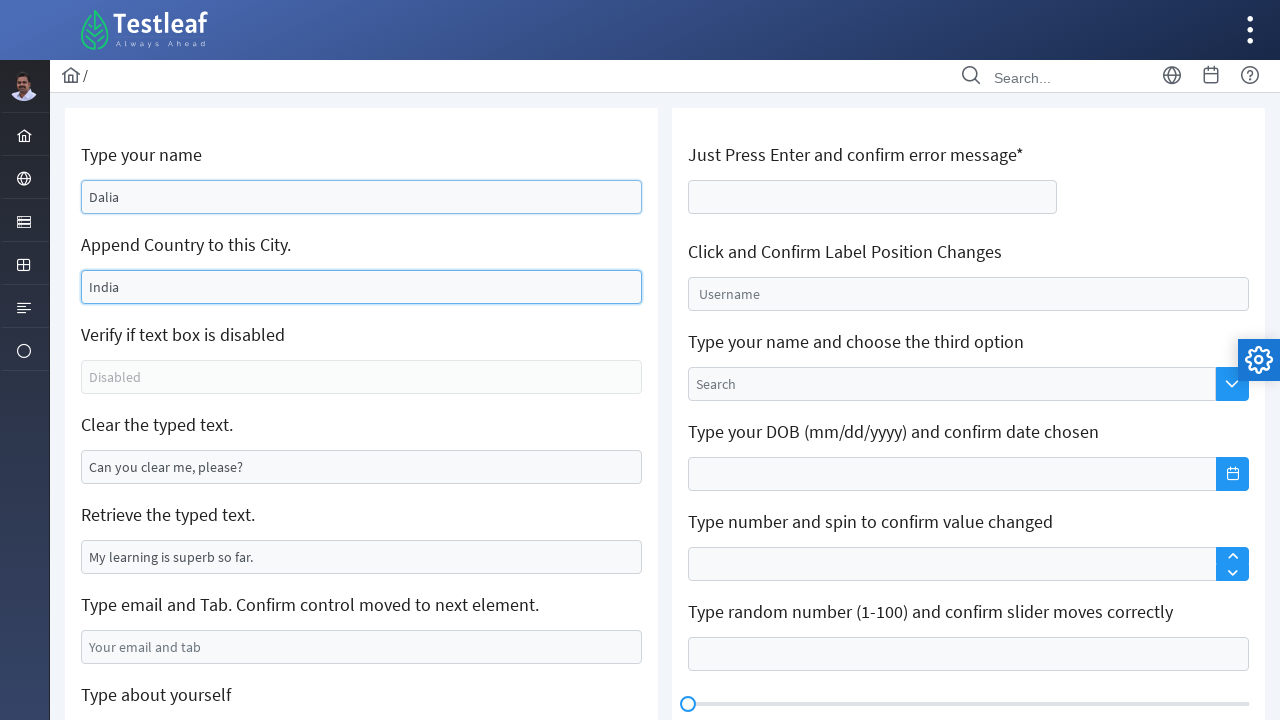

Cleared existing text field on #j_idt88\:j_idt95
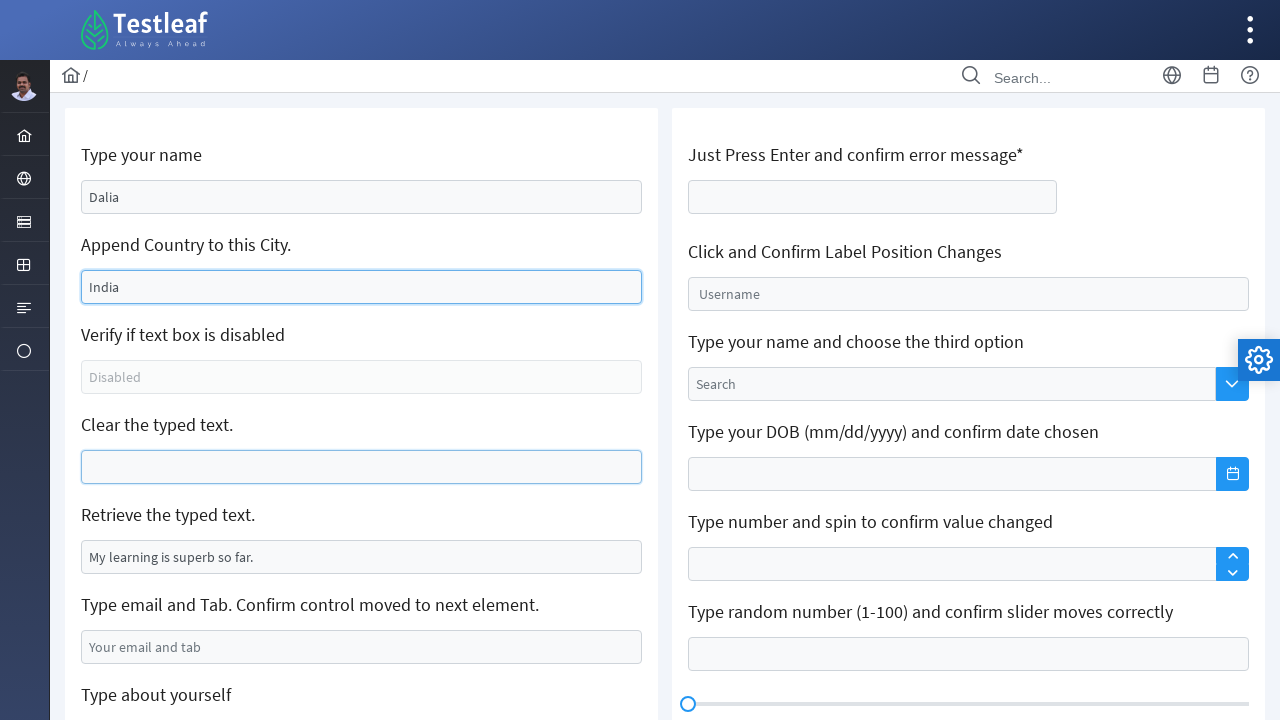

Filled email field with 'antony.daliavm@gmail.com' on #j_idt88\:j_idt99
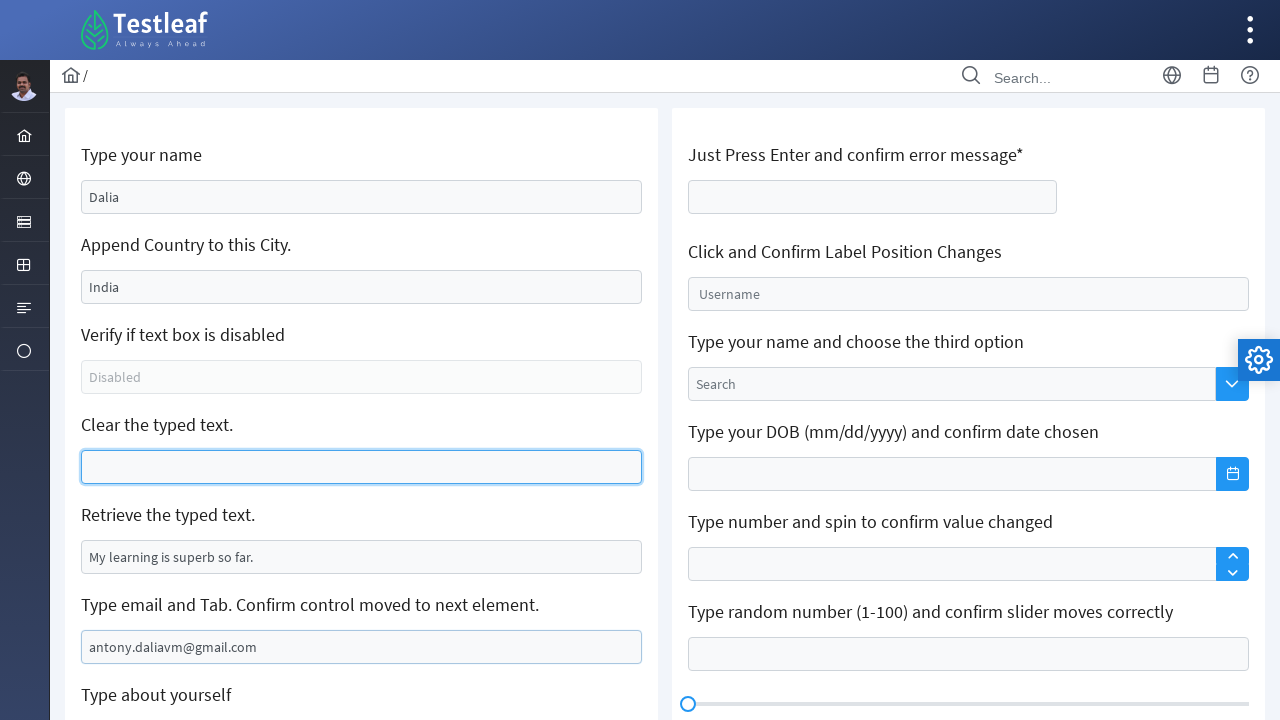

Pressed Tab key to navigate from email field on #j_idt88\:j_idt99
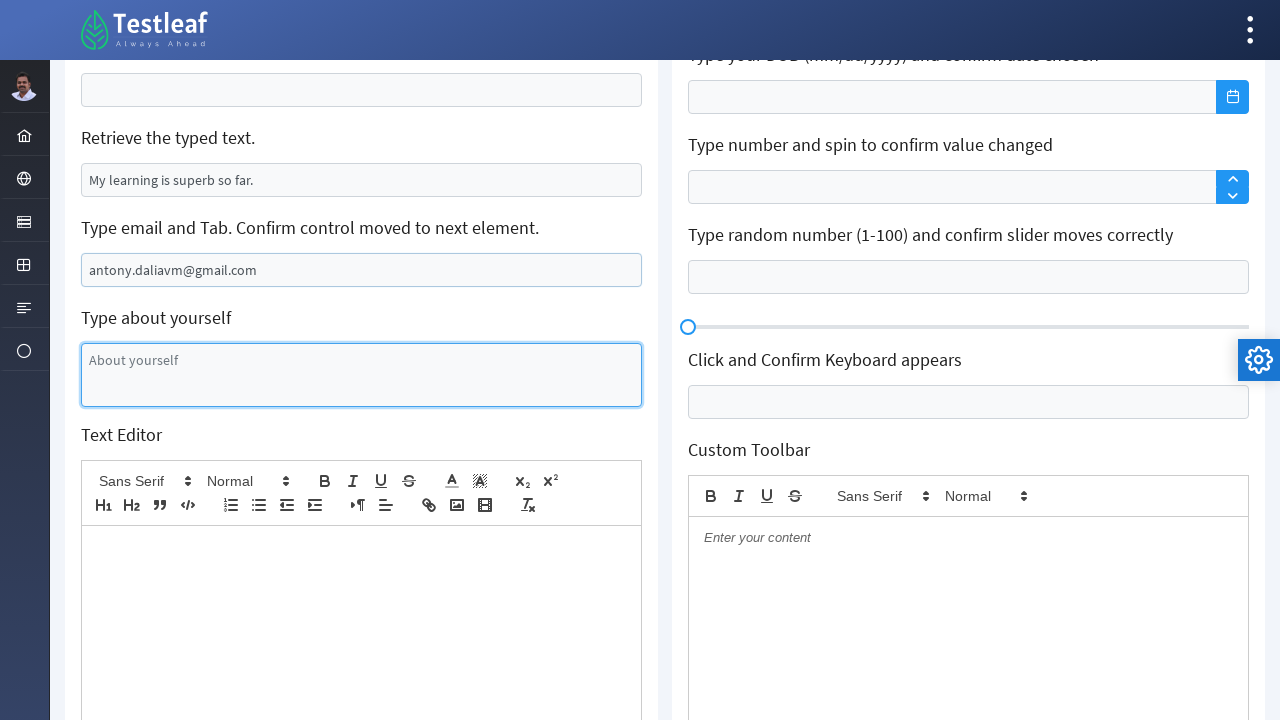

Filled description field with 'I am a legend' on #j_idt88\:j_idt101
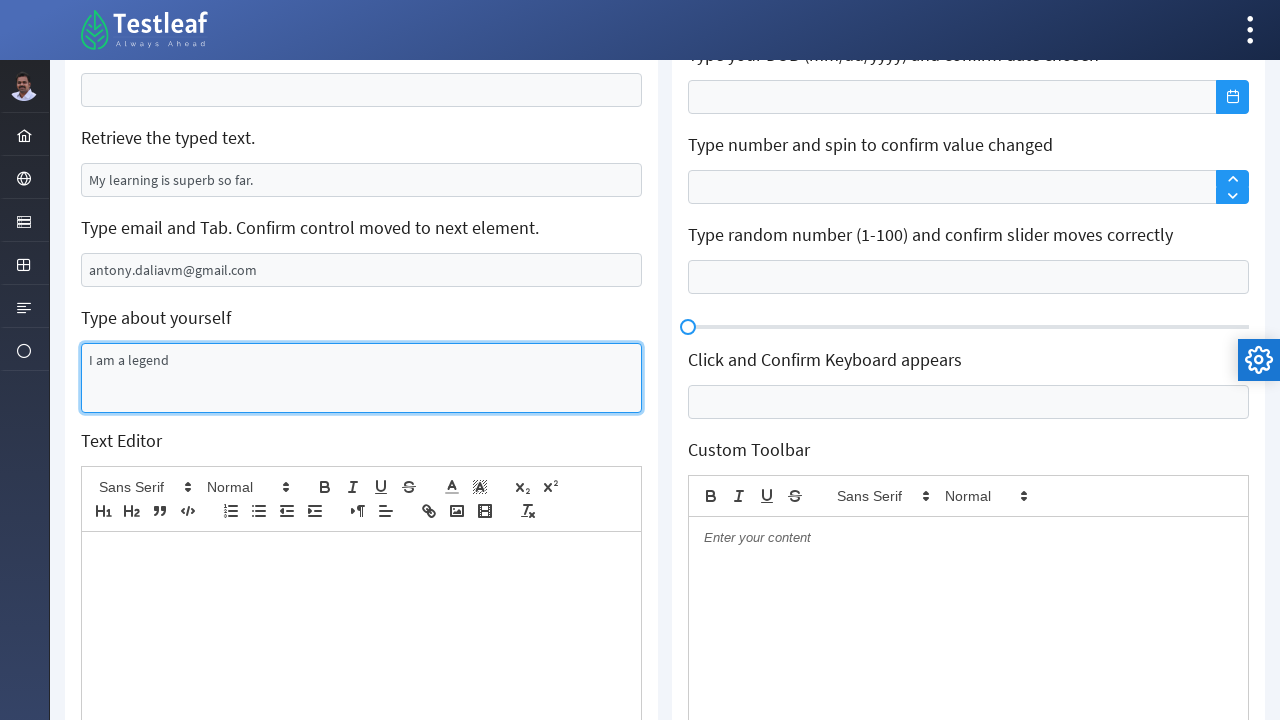

Pressed Enter key on age field on #j_idt106\:thisform\:age
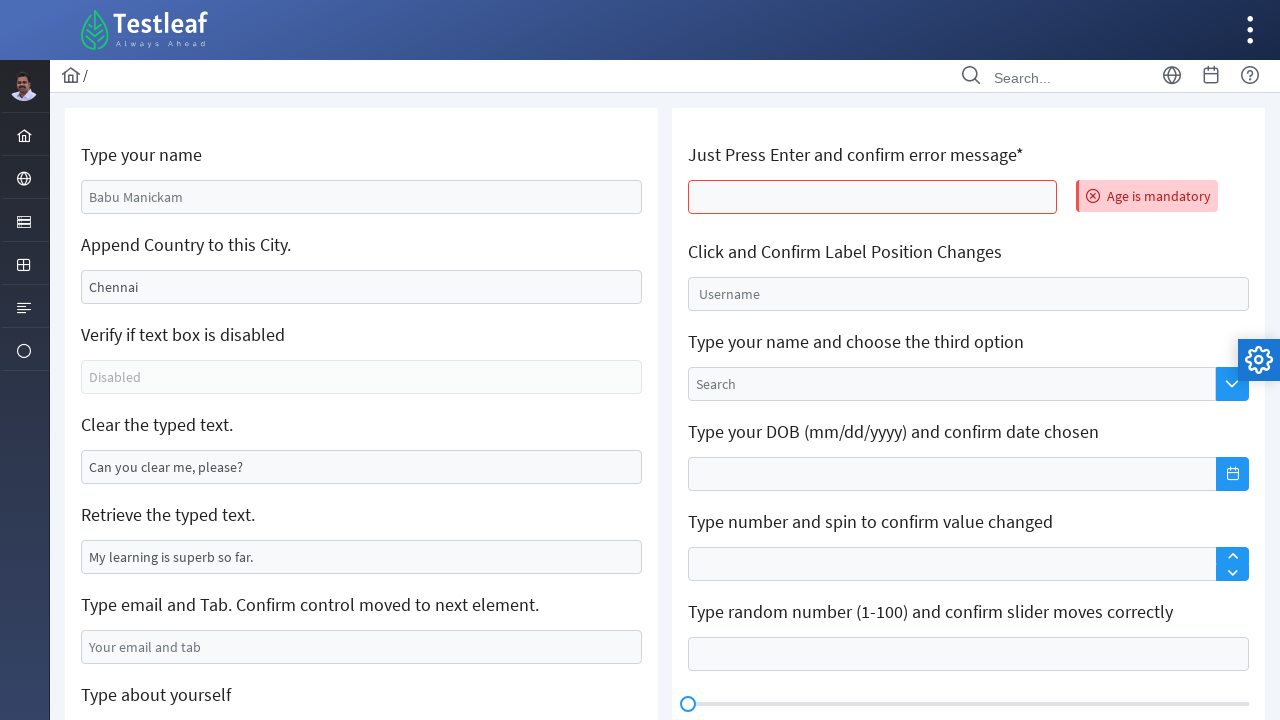

Clicked on float input field at (968, 294) on #j_idt106\:float-input
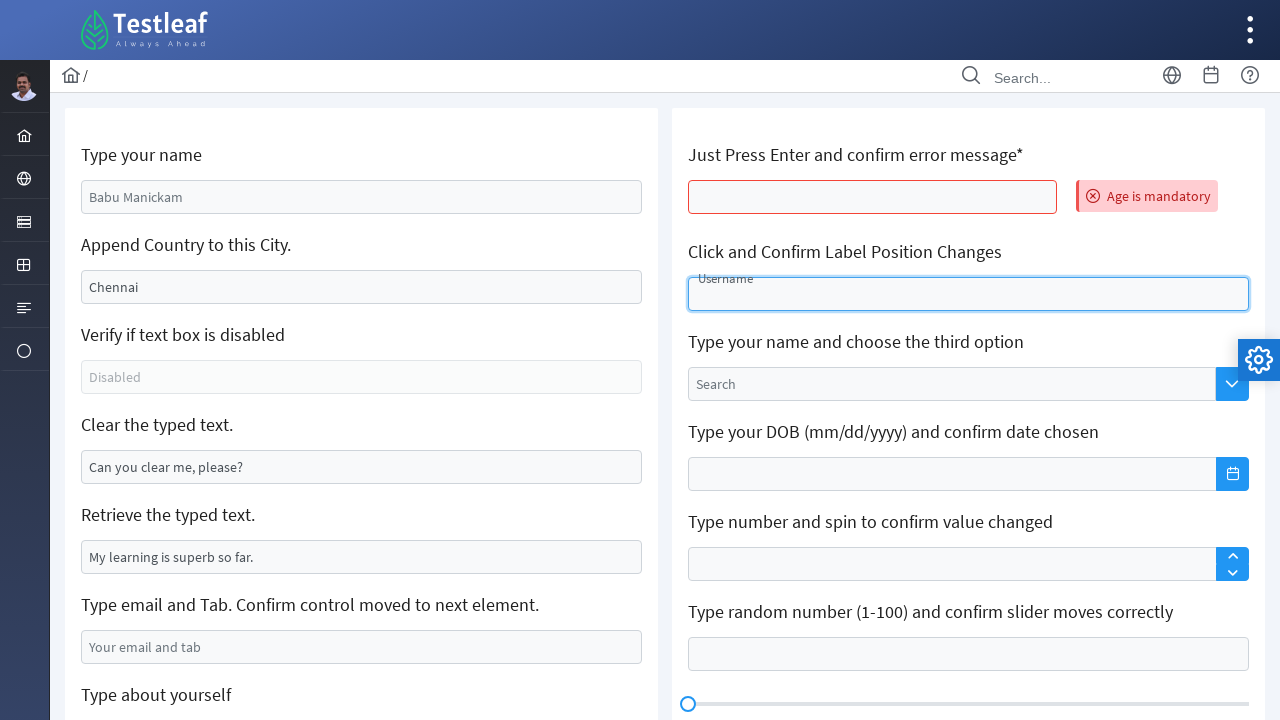

Clicked on another form field at (968, 361) on #j_idt106\:j_idt122
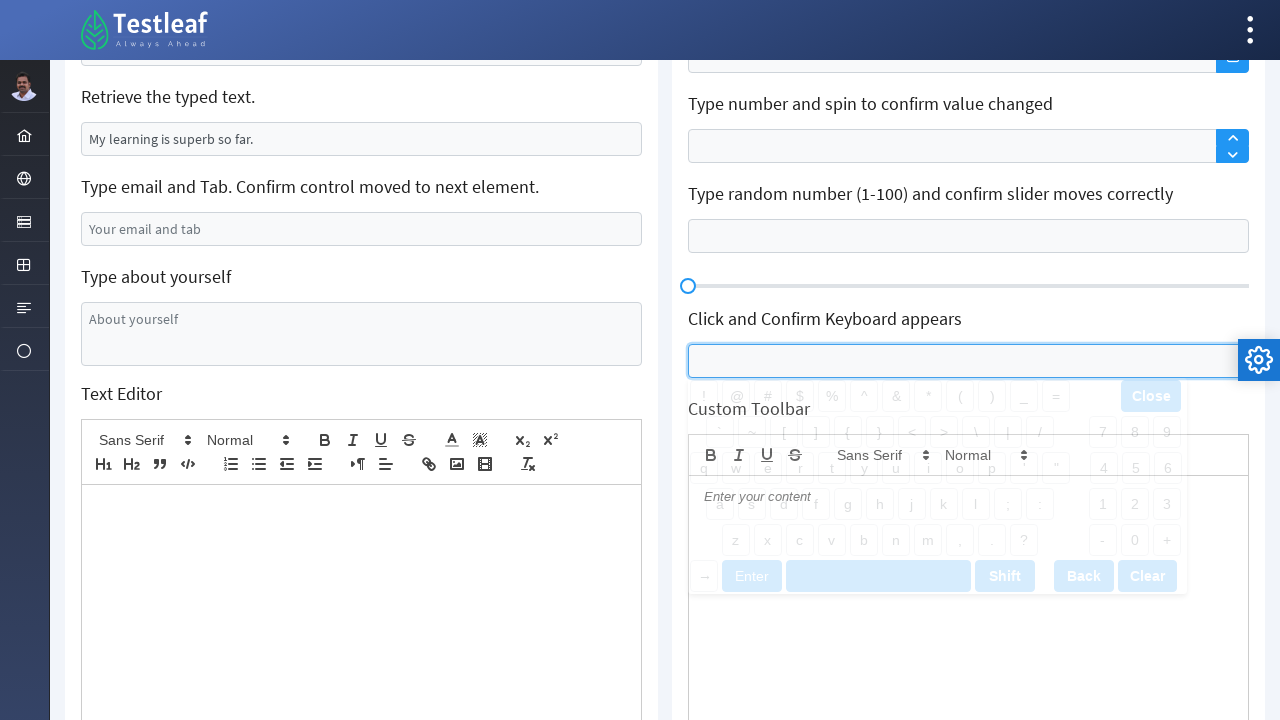

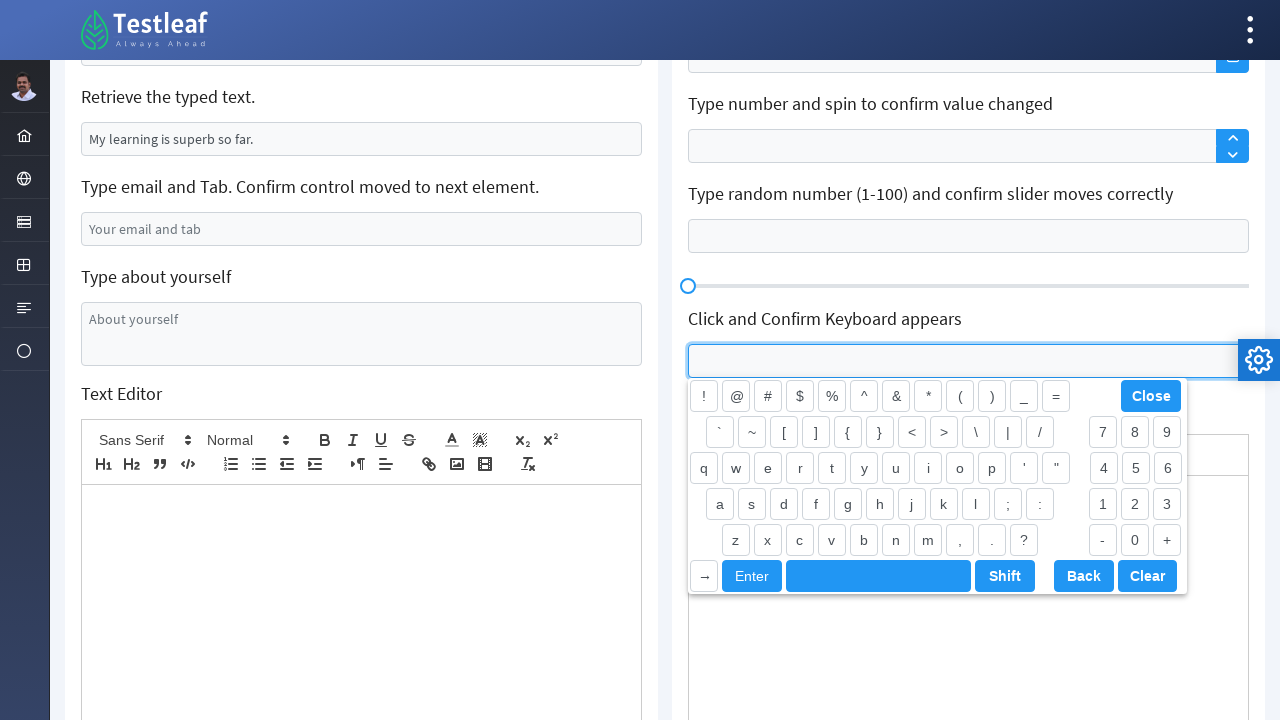